Waits for price to reach $100, books an item, then solves a mathematical challenge by calculating a logarithmic expression and submitting the answer

Starting URL: http://suninjuly.github.io/explicit_wait2.html

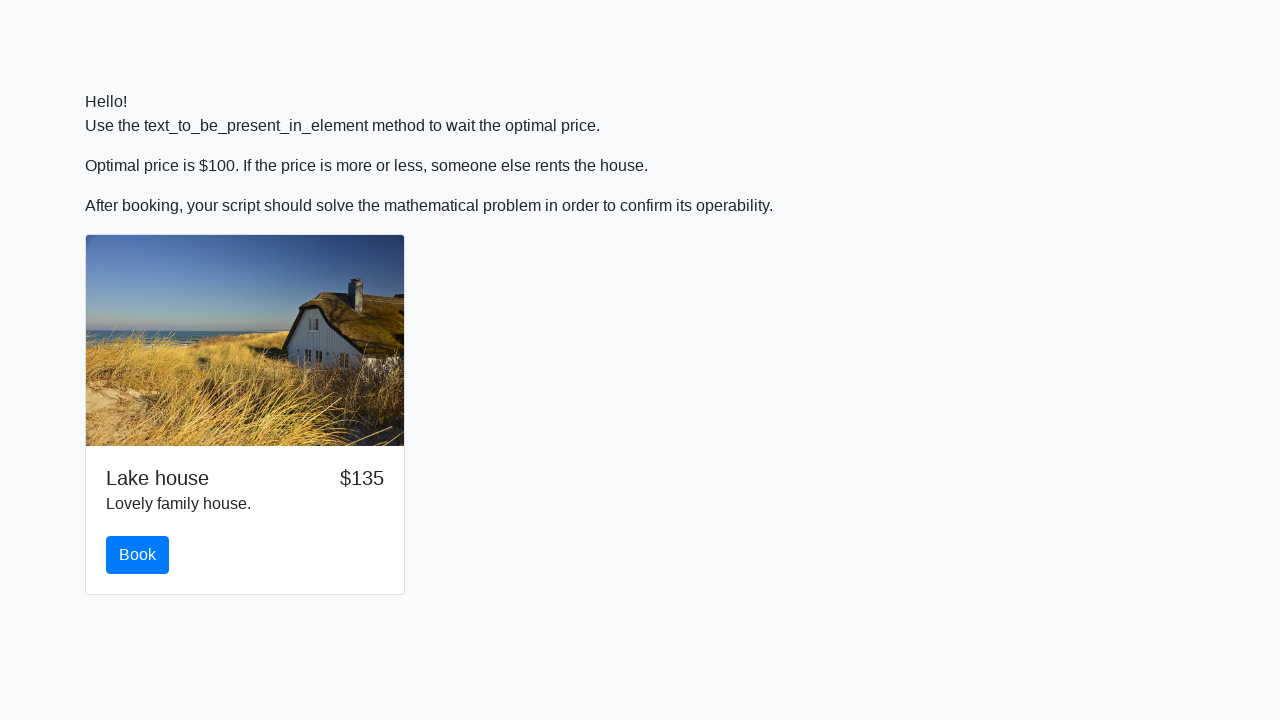

Waited for price to reach $100
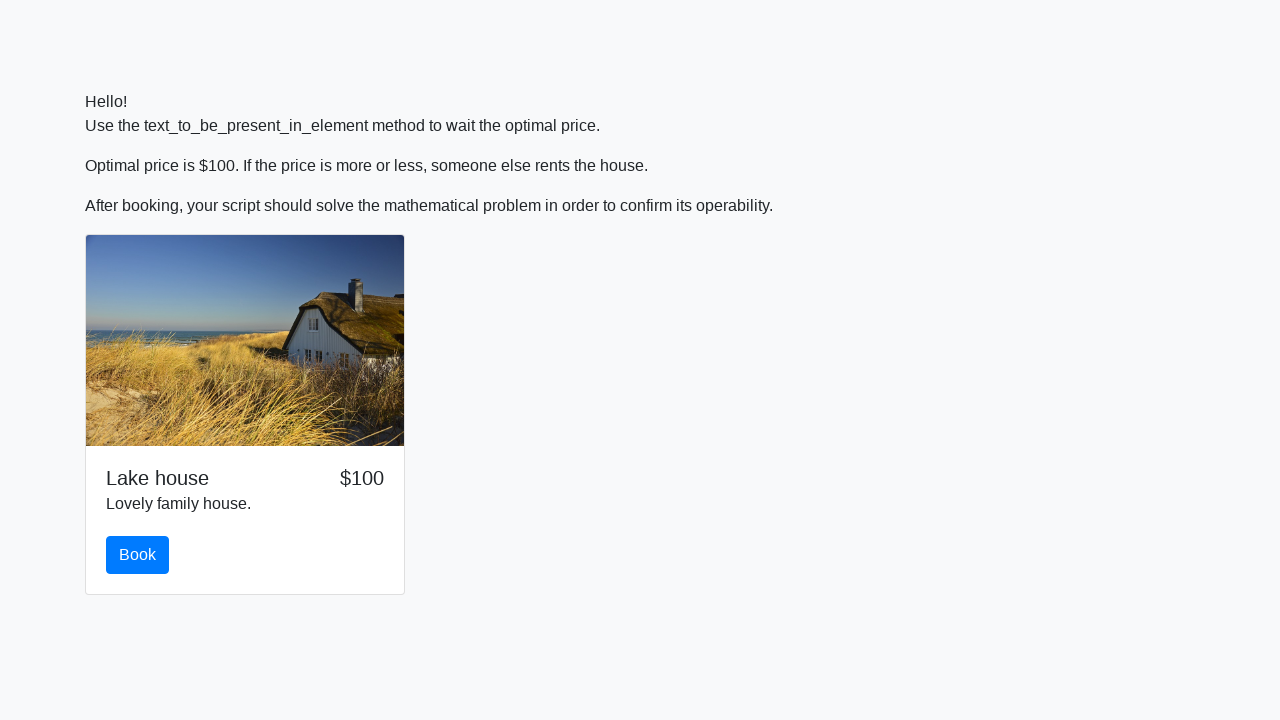

Clicked the book button at (138, 555) on #book
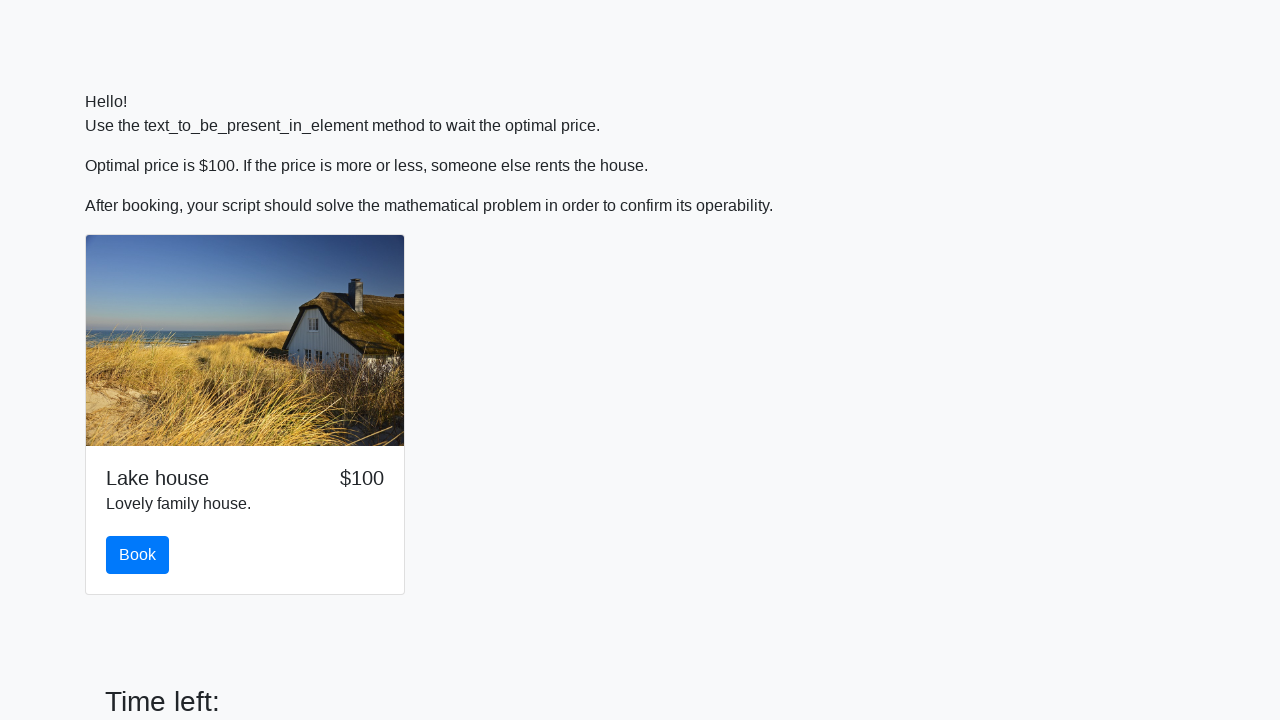

Retrieved math problem value: 603
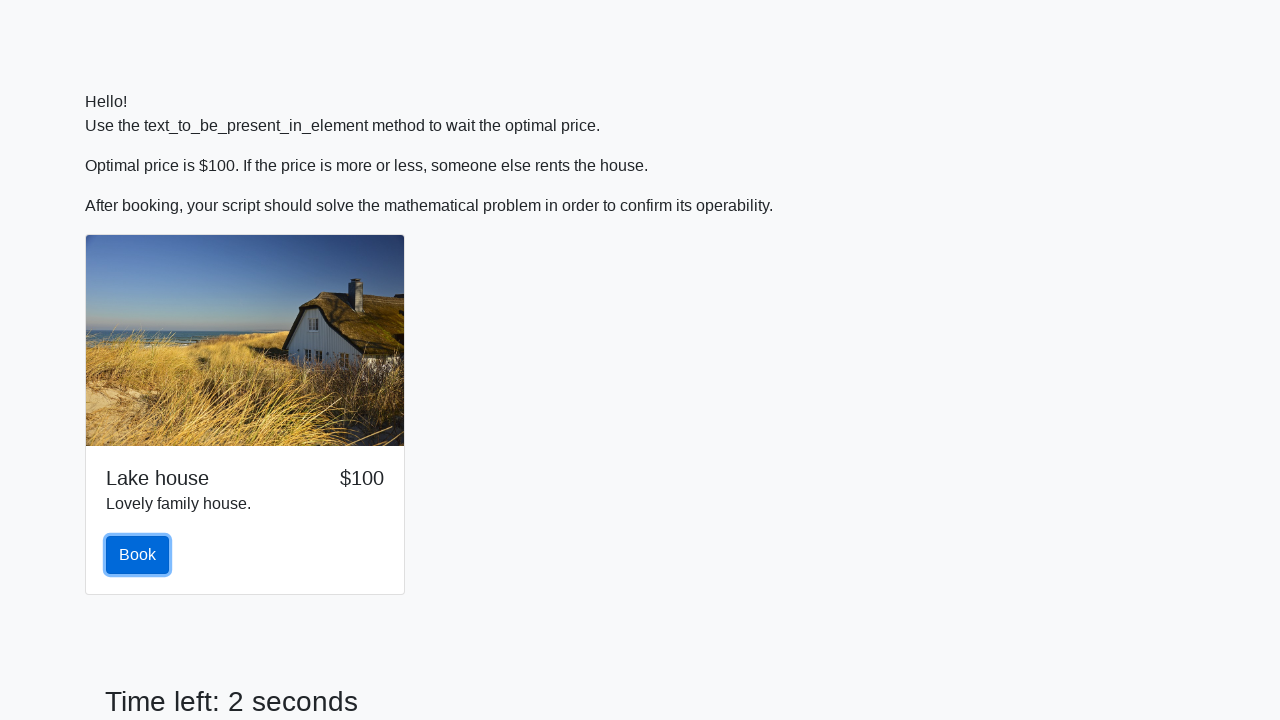

Calculated logarithmic expression result: 0.7960060357333028
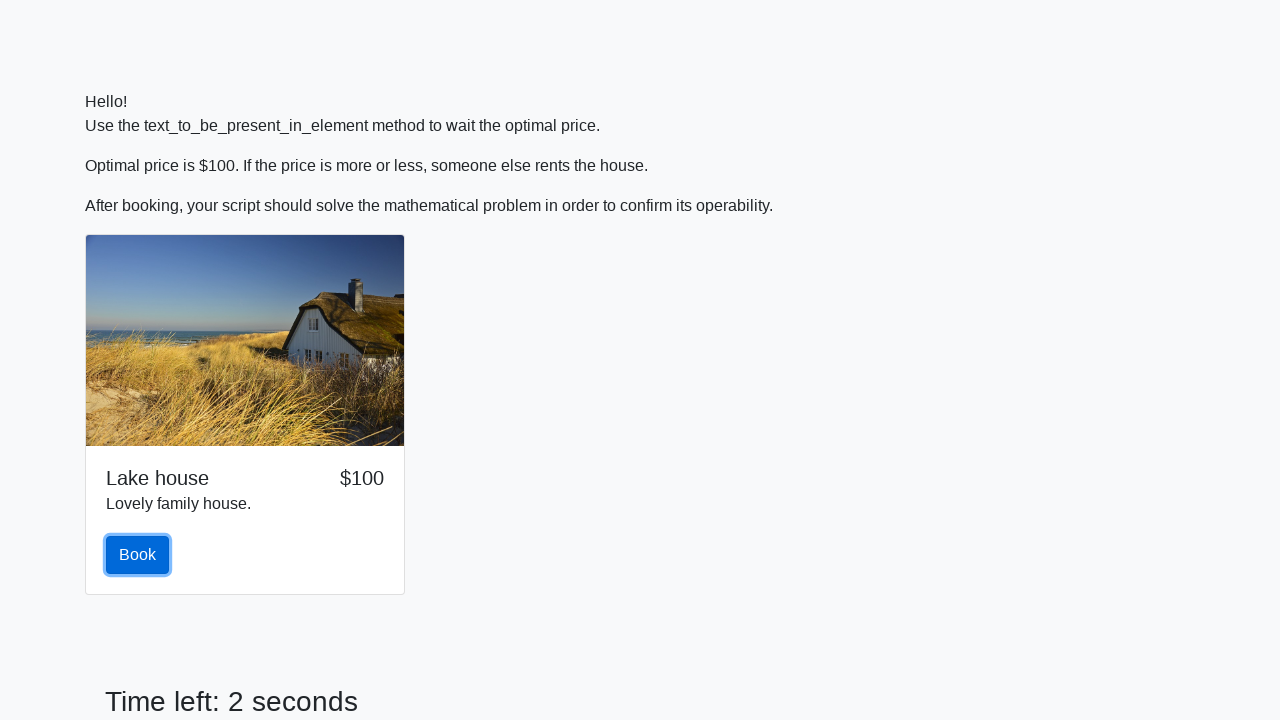

Filled answer field with calculated value: 0.7960060357333028 on #answer
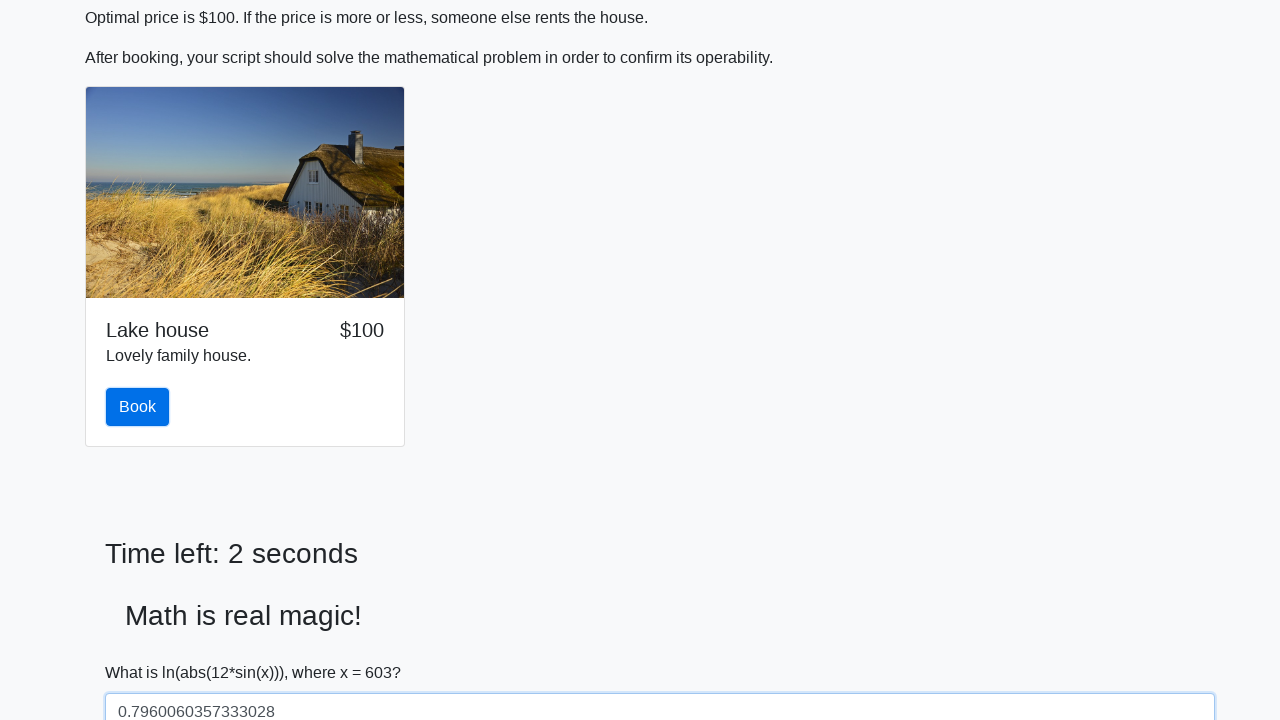

Clicked solve button to submit the answer at (143, 651) on #solve
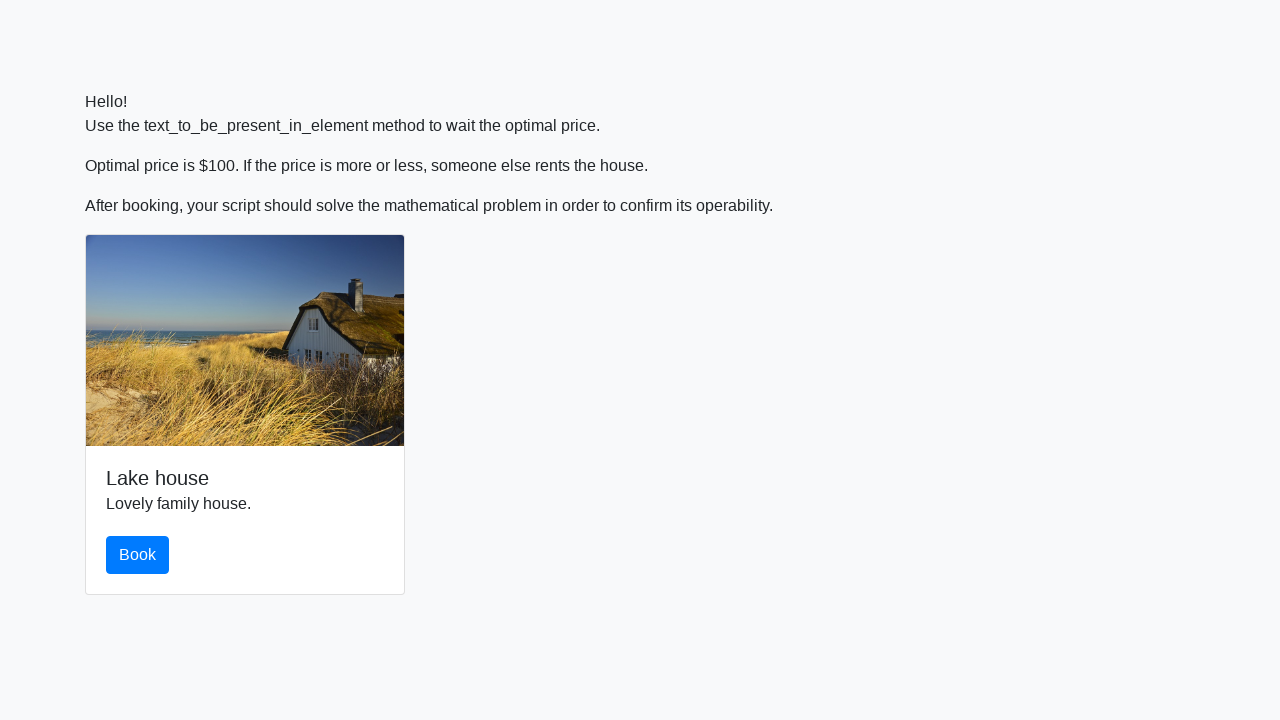

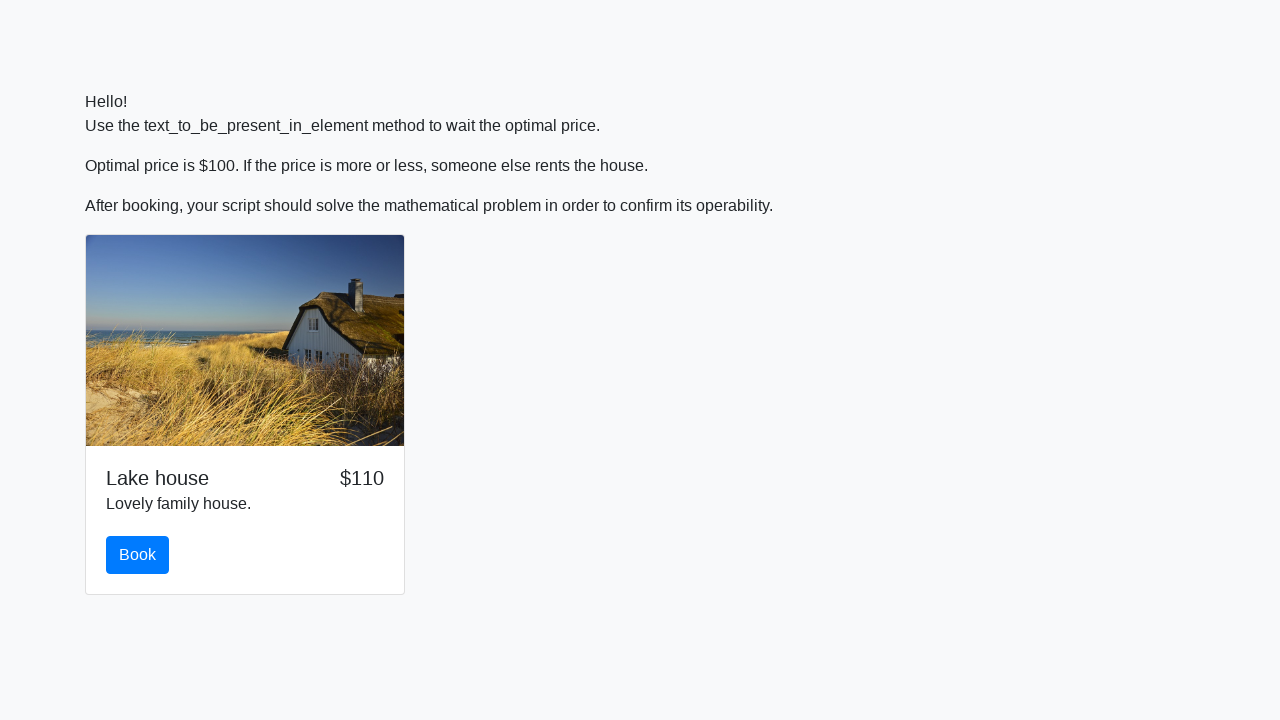